Tests auto-suggest dropdown functionality by typing a partial country name and selecting a suggestion from the dropdown list

Starting URL: https://rahulshettyacademy.com/dropdownsPractise/

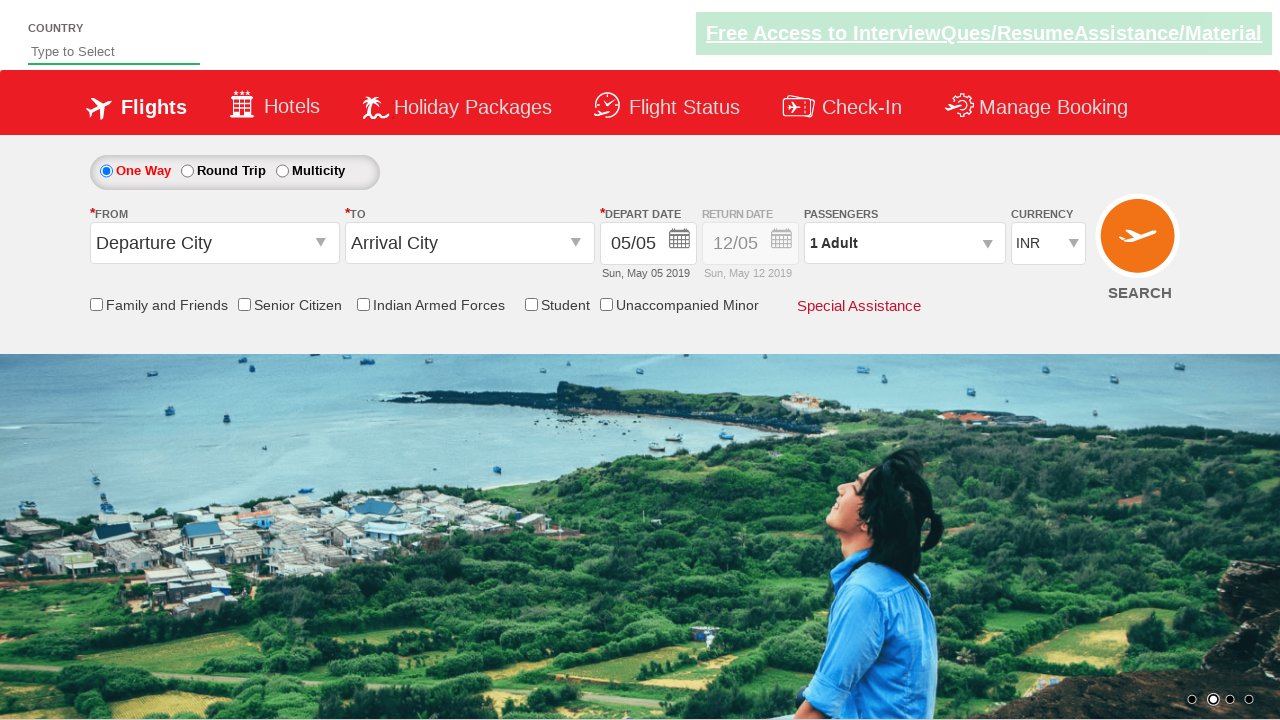

Typed 'ind' in auto-suggest field to trigger dropdown on #autosuggest
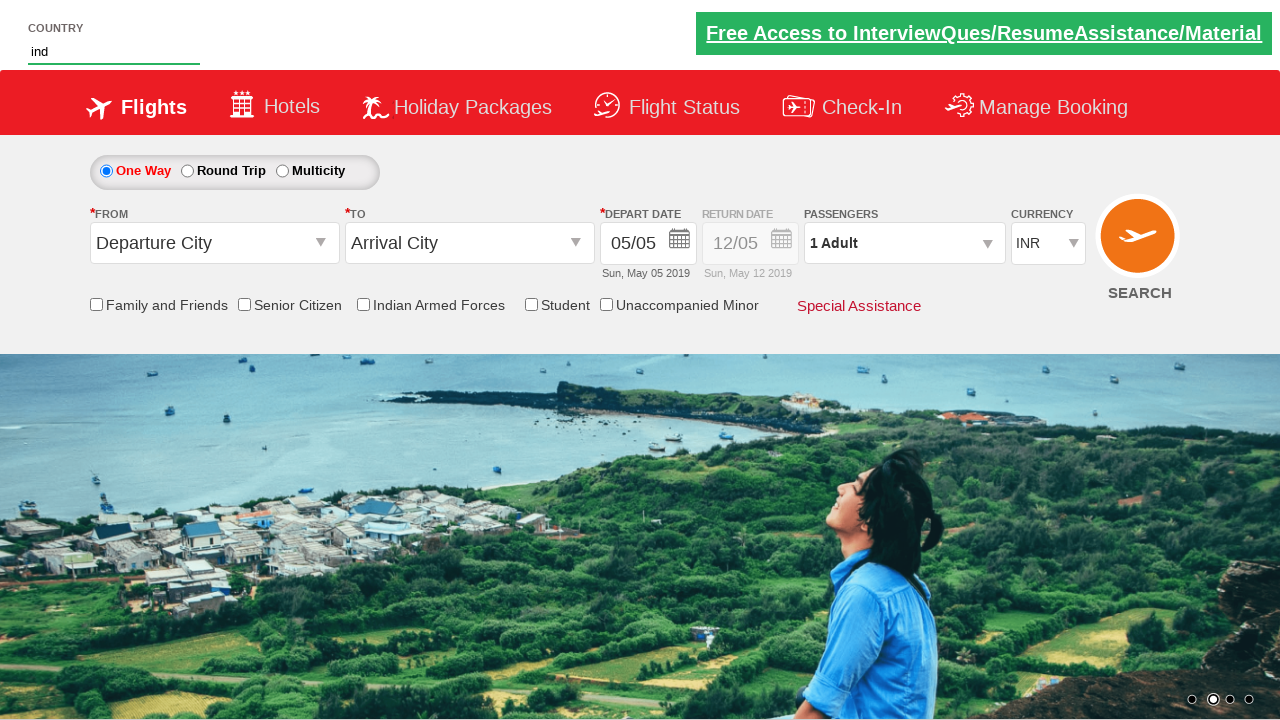

Waited for India suggestion to appear in dropdown
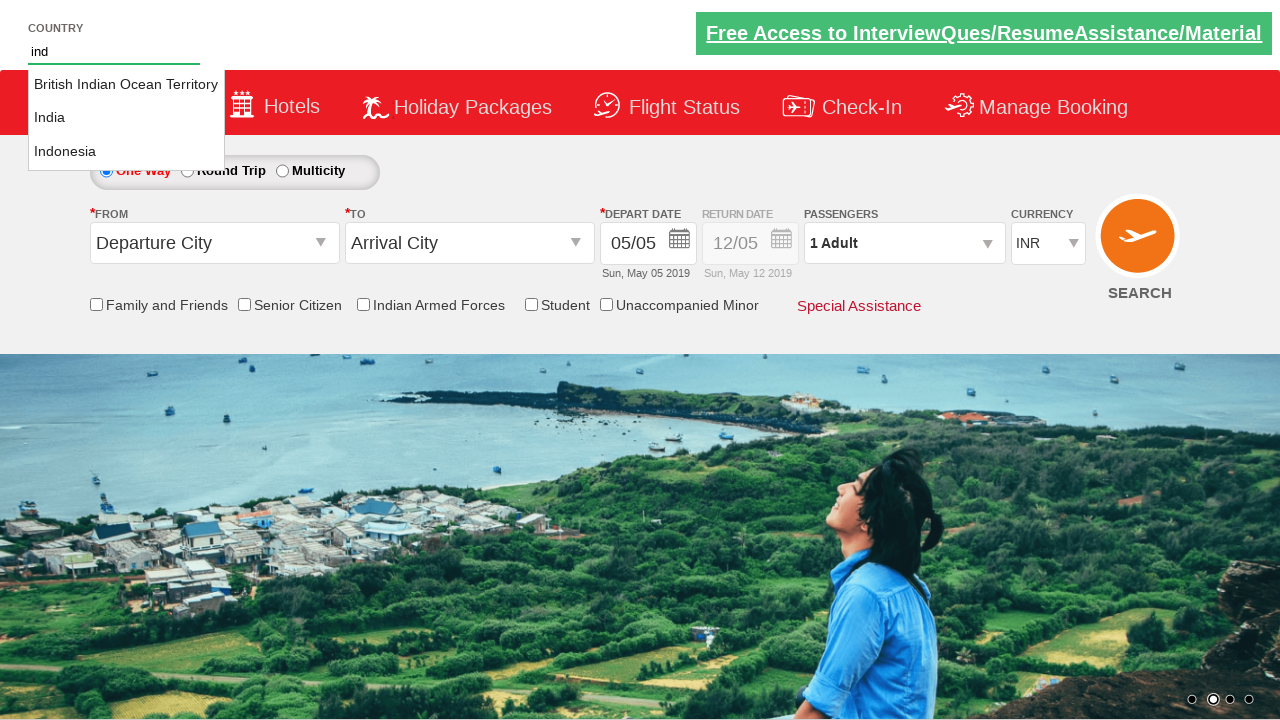

Clicked on India option from the auto-suggest dropdown at (126, 118) on (//a[normalize-space()='India'])[1]
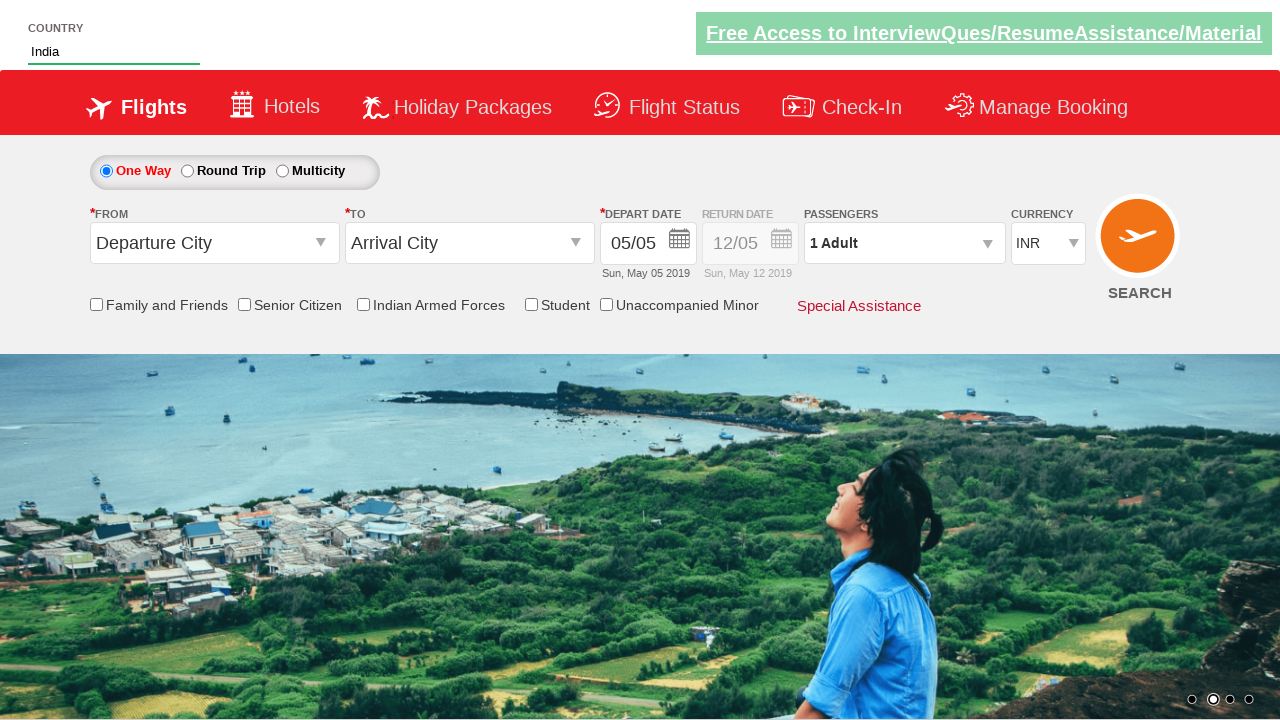

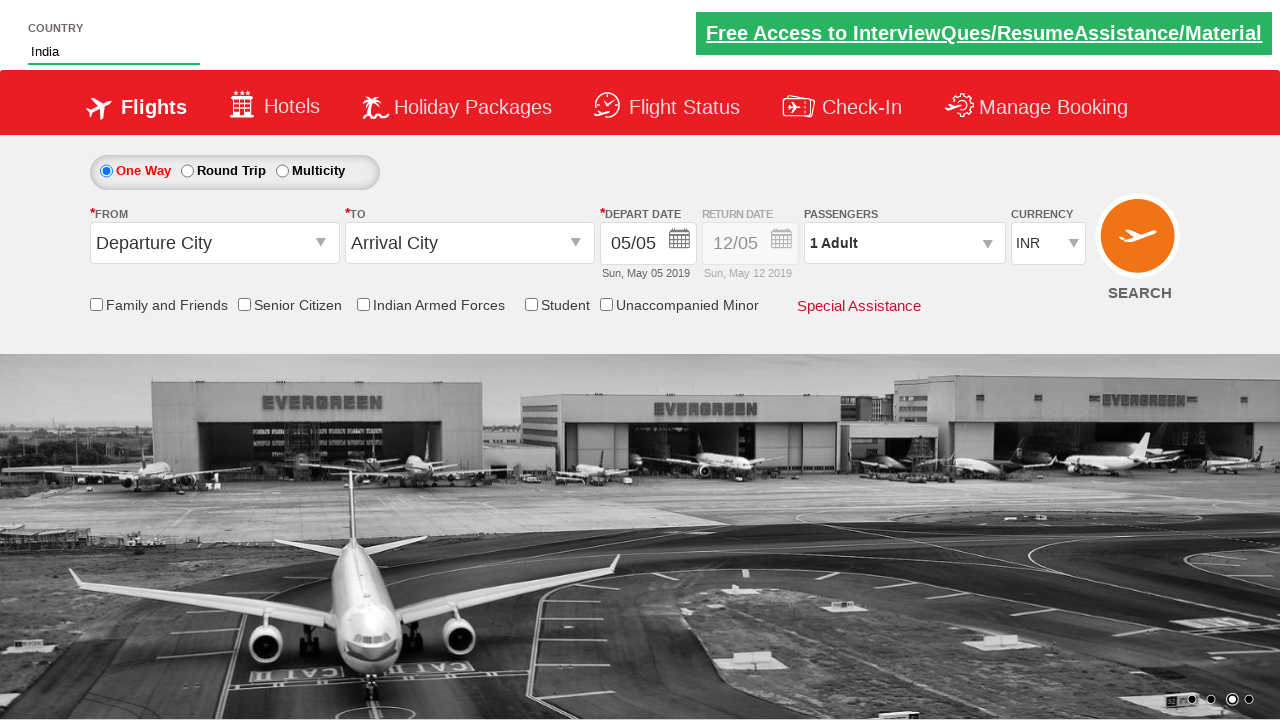